Navigates to the Star Wars API people endpoint to verify the API response is displayed in the browser

Starting URL: https://swapi.dev/api/people/

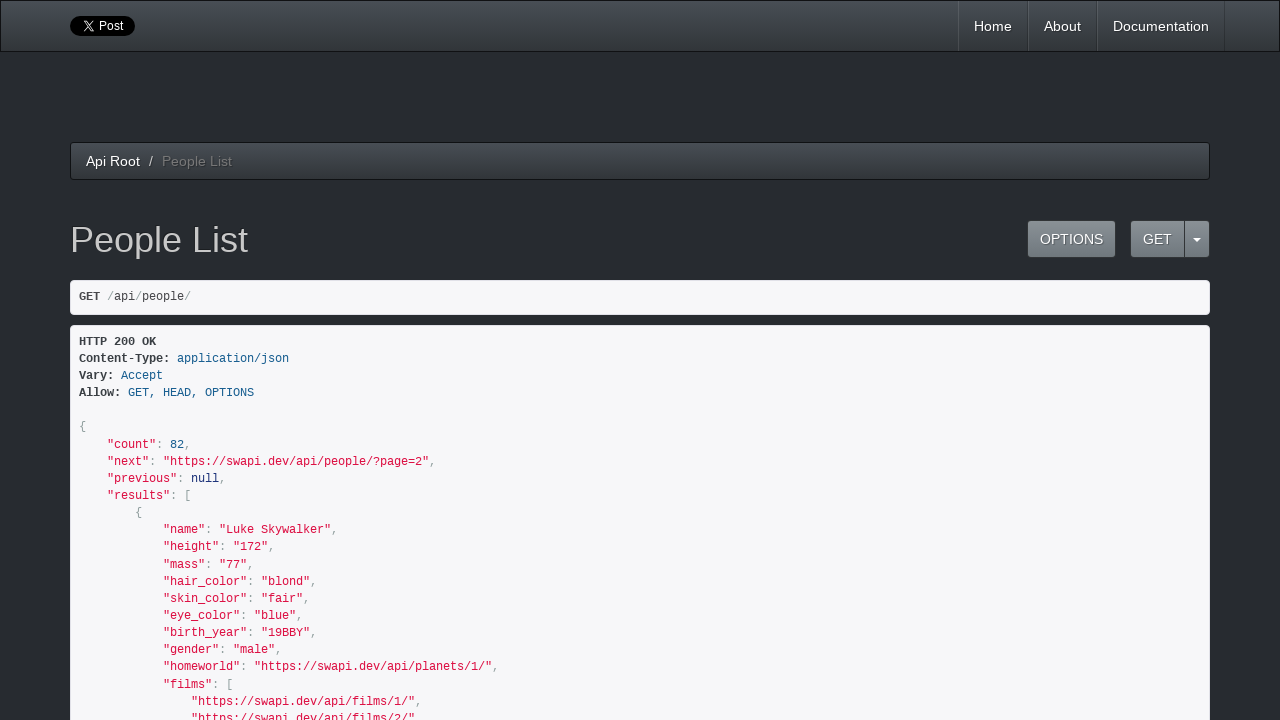

Navigated to Star Wars API people endpoint
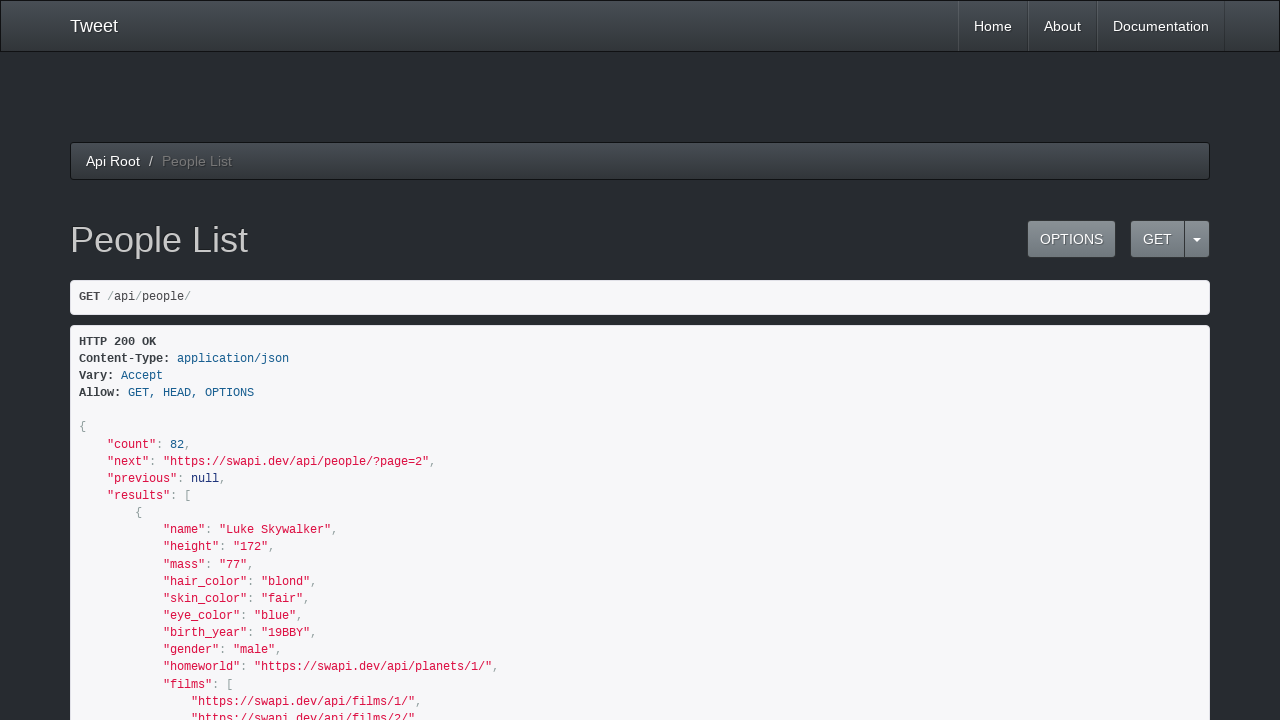

JSON response displayed in browser
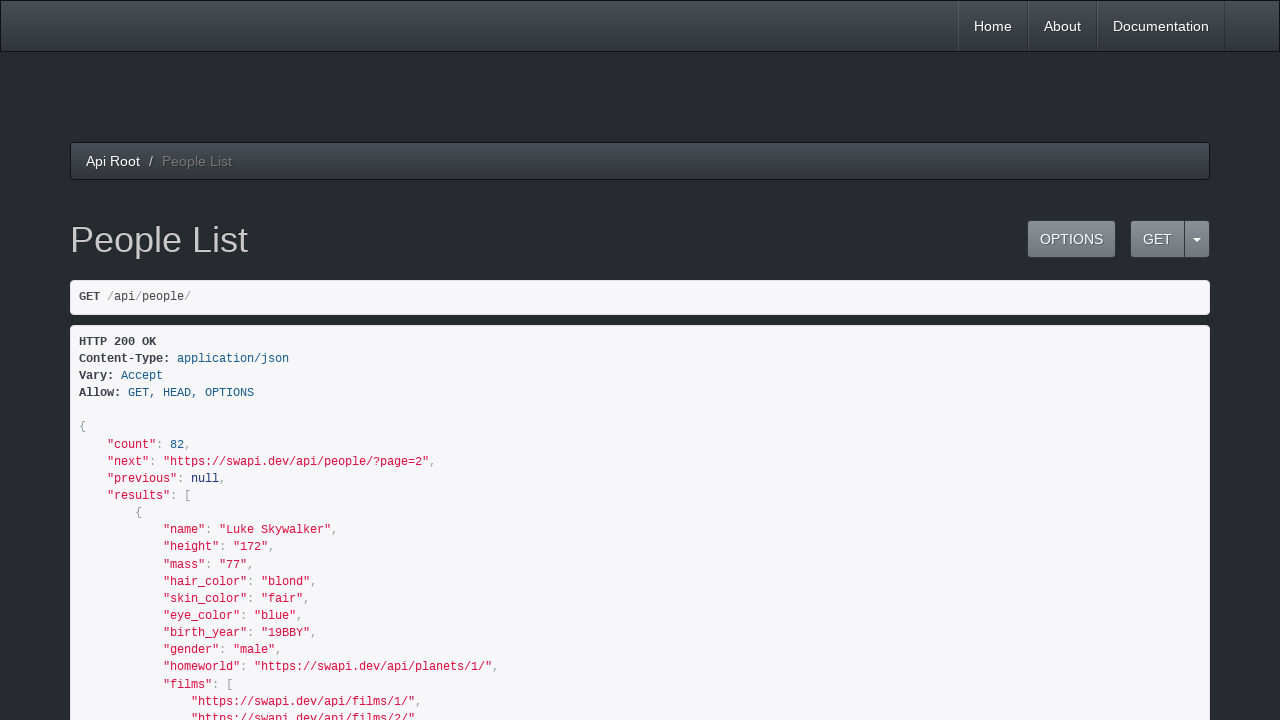

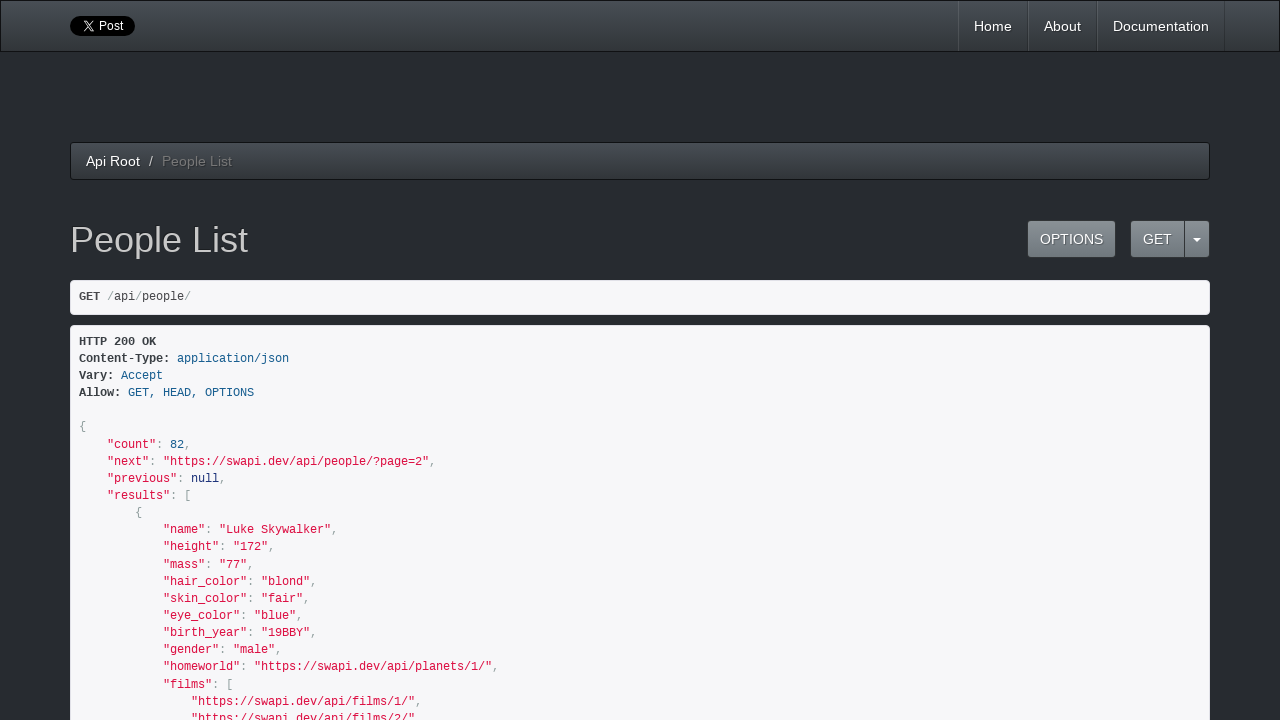